Tests page scrolling functionality by scrolling down 500 pixels and then scrolling back up 200 pixels using JavaScript execution

Starting URL: https://the-internet.herokuapp.com/

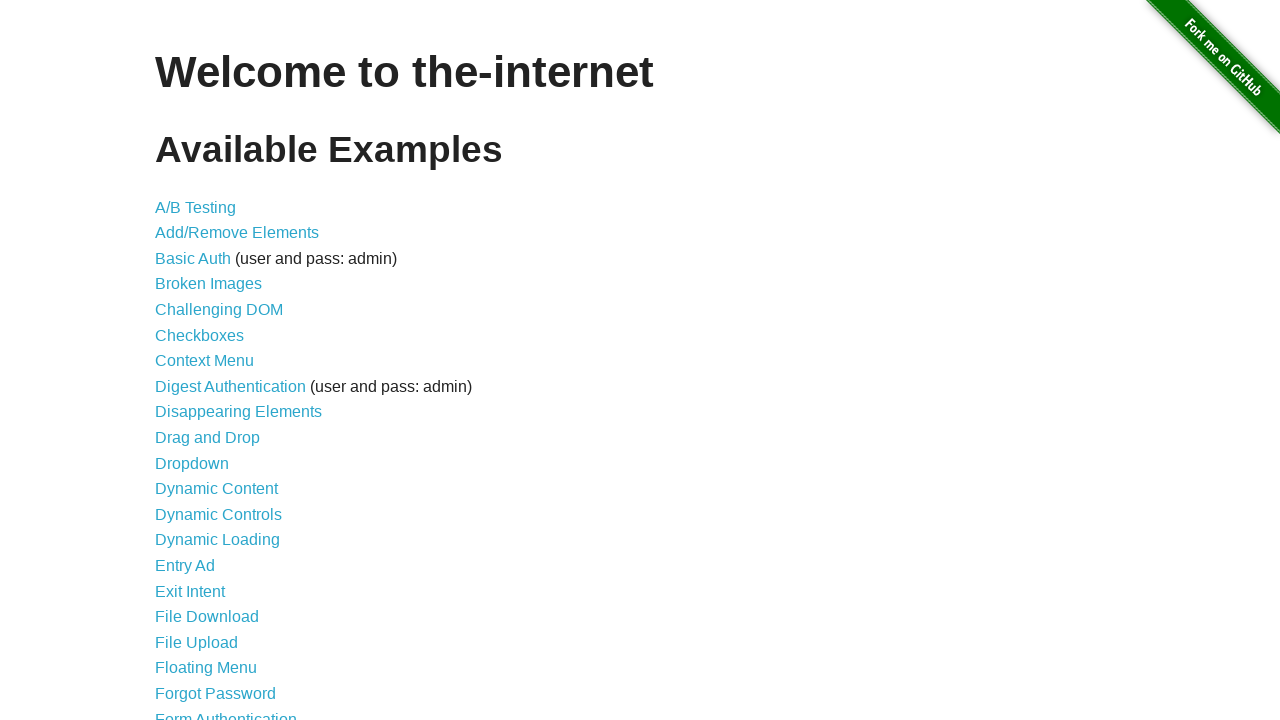

Scrolled down 500 pixels using JavaScript
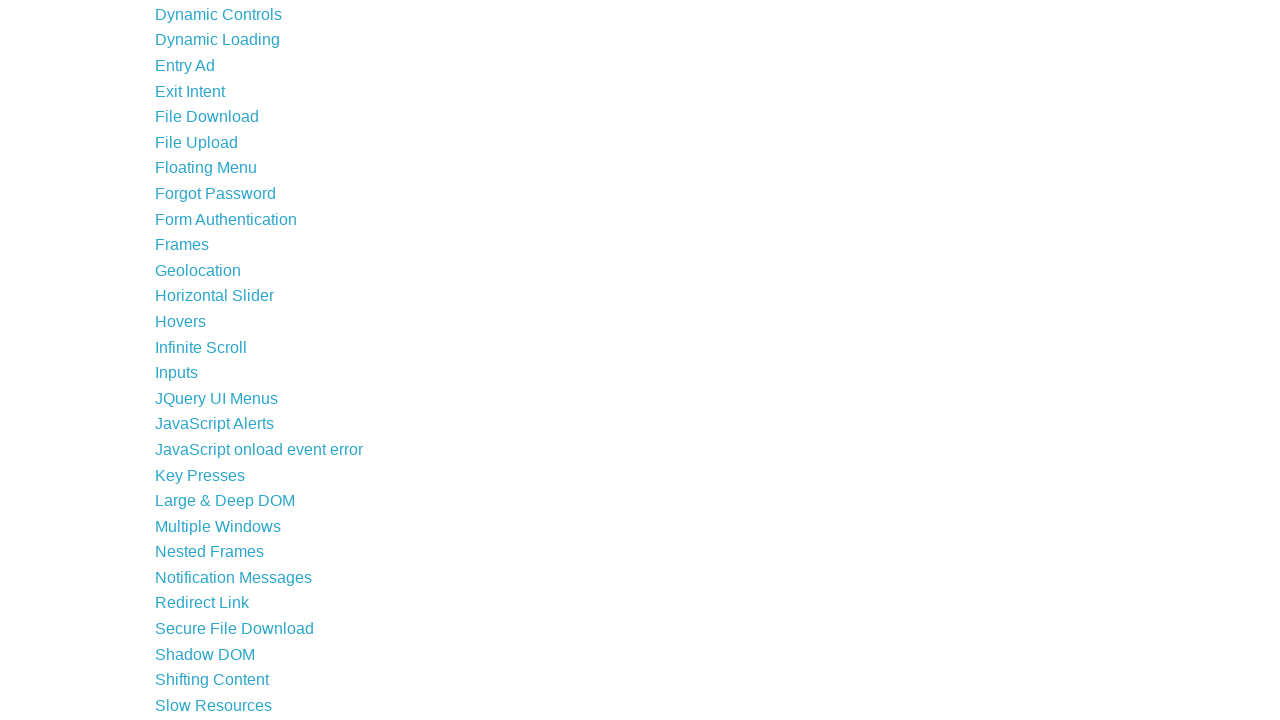

Waited 1 second to observe scroll effect
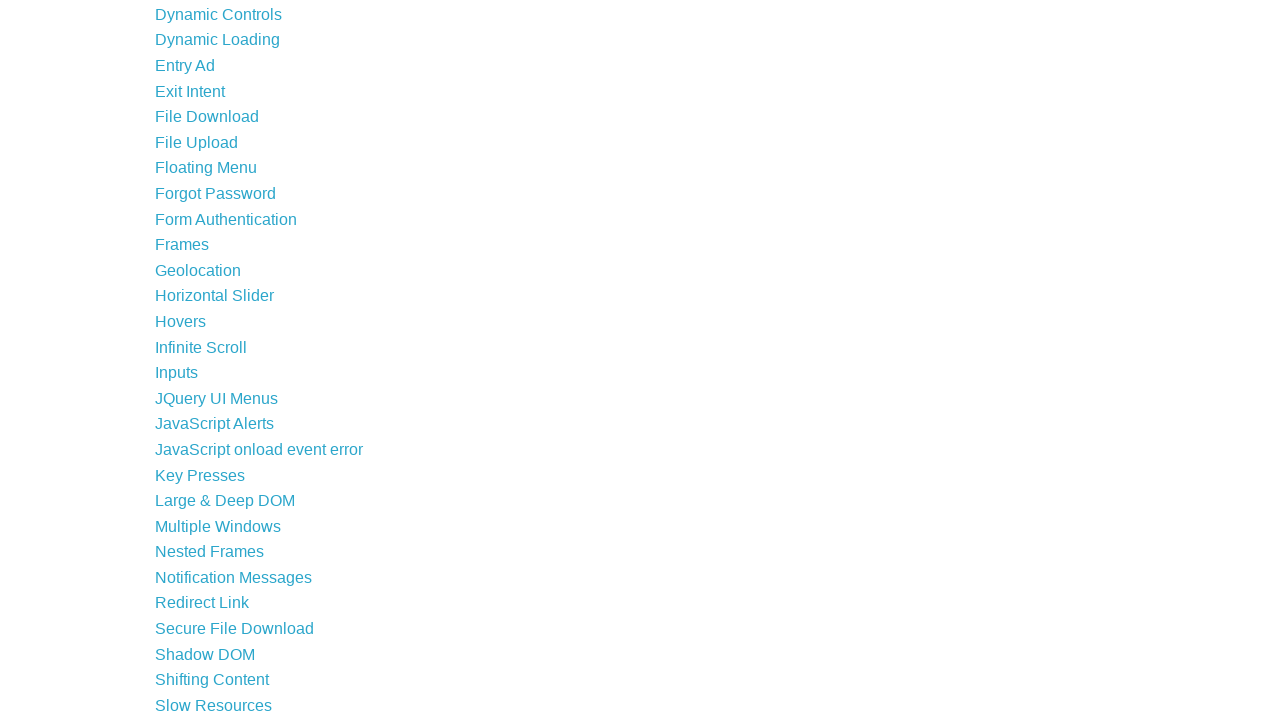

Scrolled up 200 pixels using JavaScript
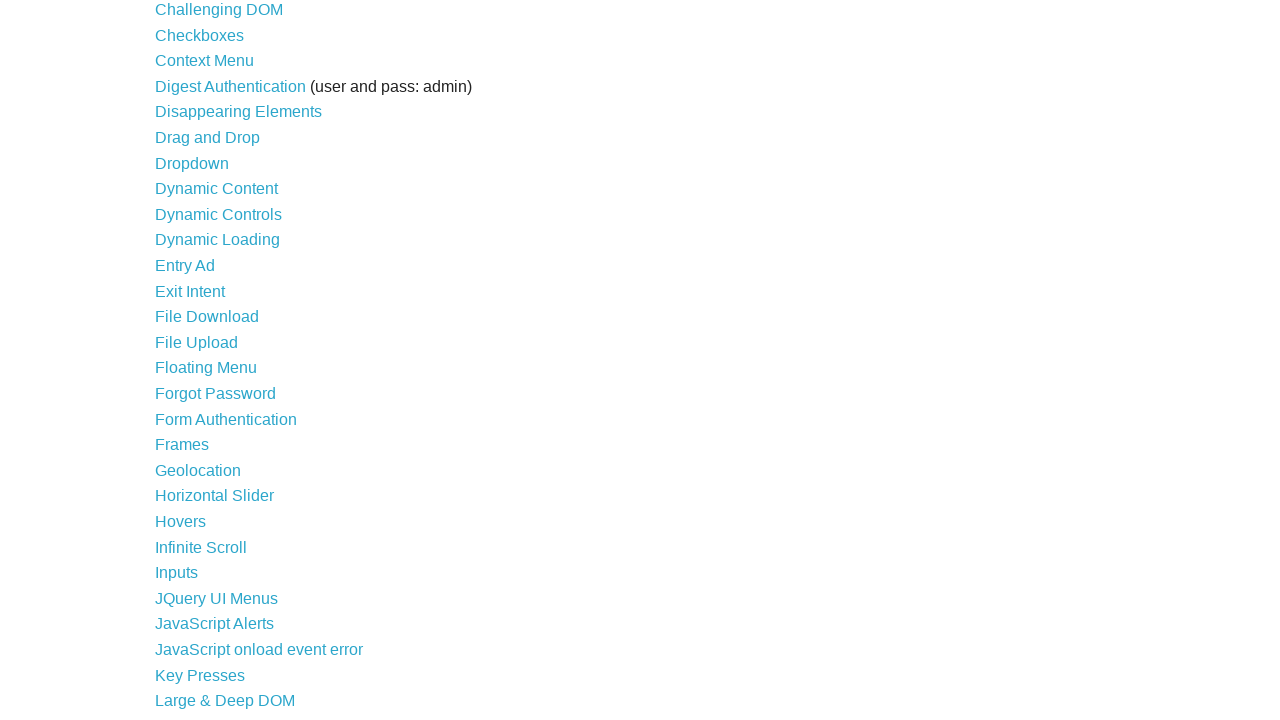

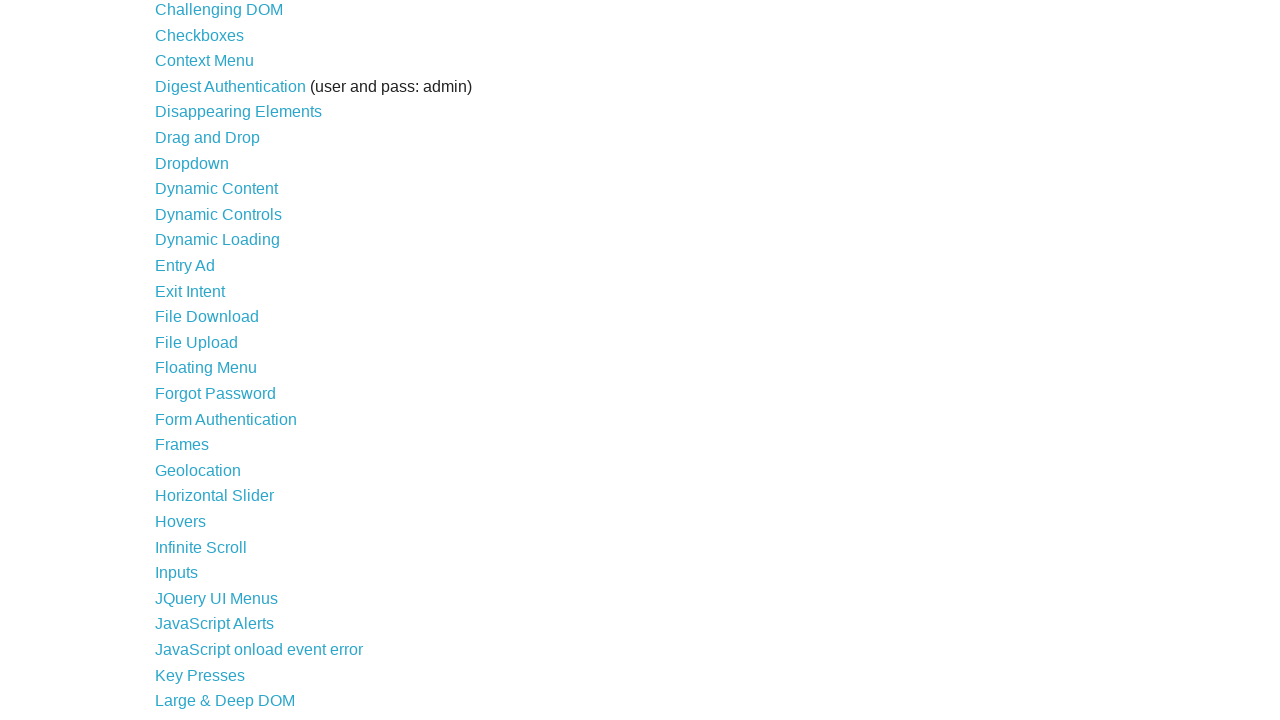